Tests JavaScript alert handling by entering a name, triggering an alert and accepting it, then triggering a confirm dialog and dismissing it

Starting URL: https://rahulshettyacademy.com/AutomationPractice/

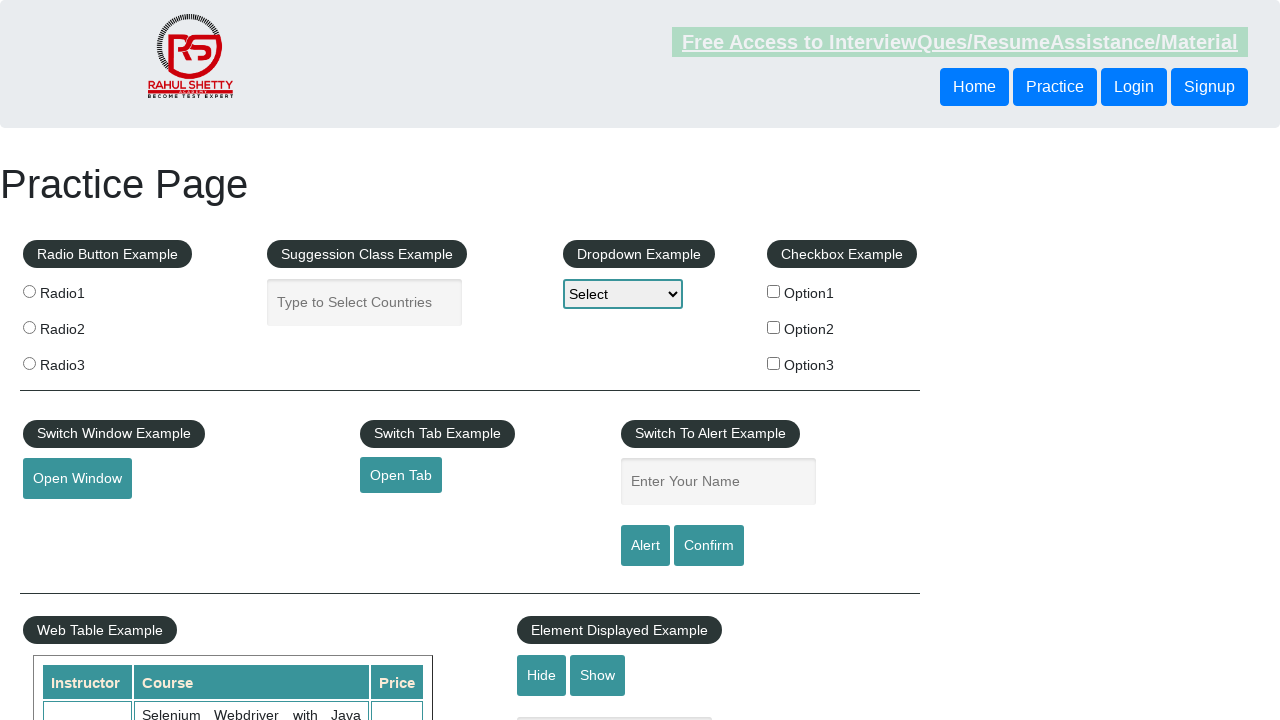

Filled name field with 'Vishal' on #name
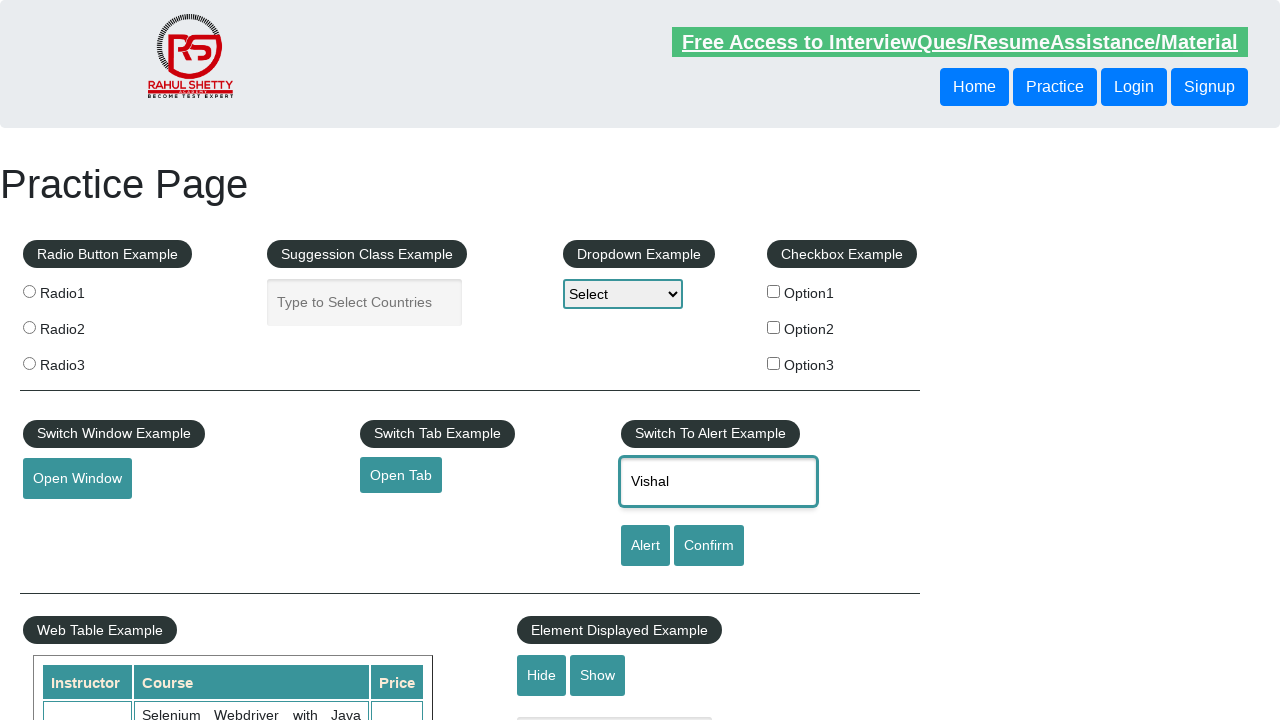

Clicked alert button to trigger JavaScript alert at (645, 546) on #alertbtn
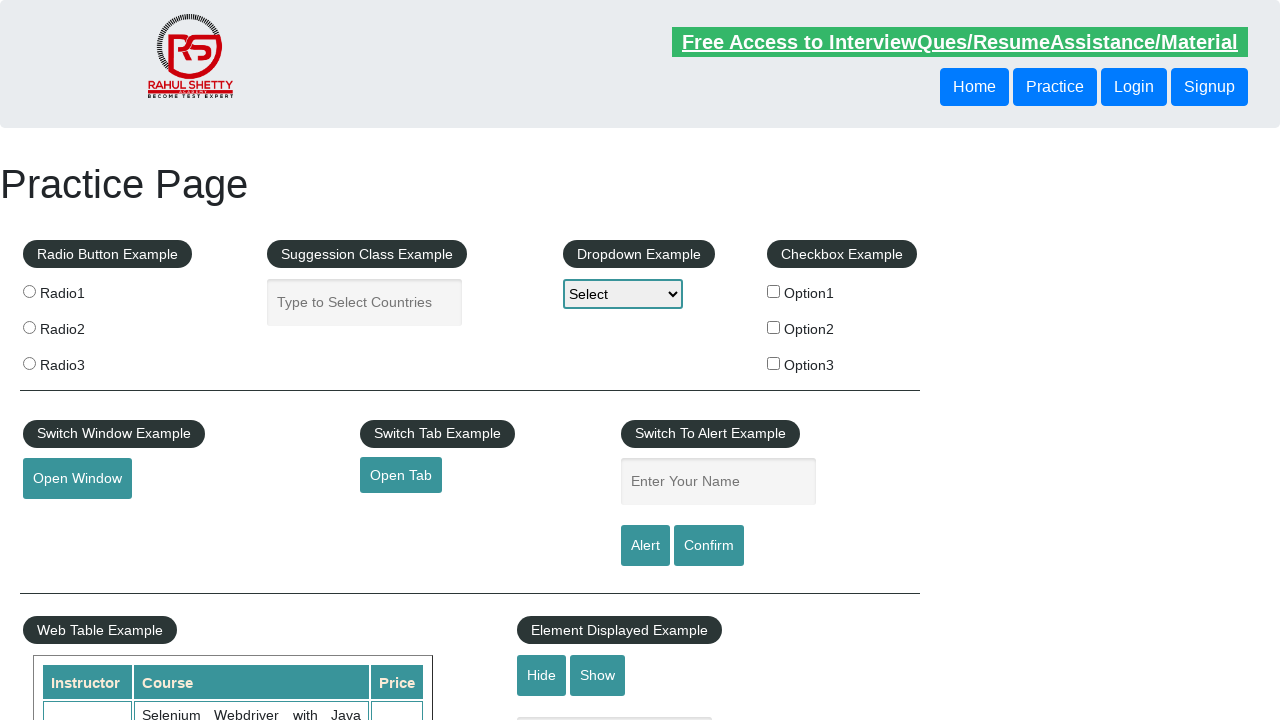

Set up dialog handler to accept alerts
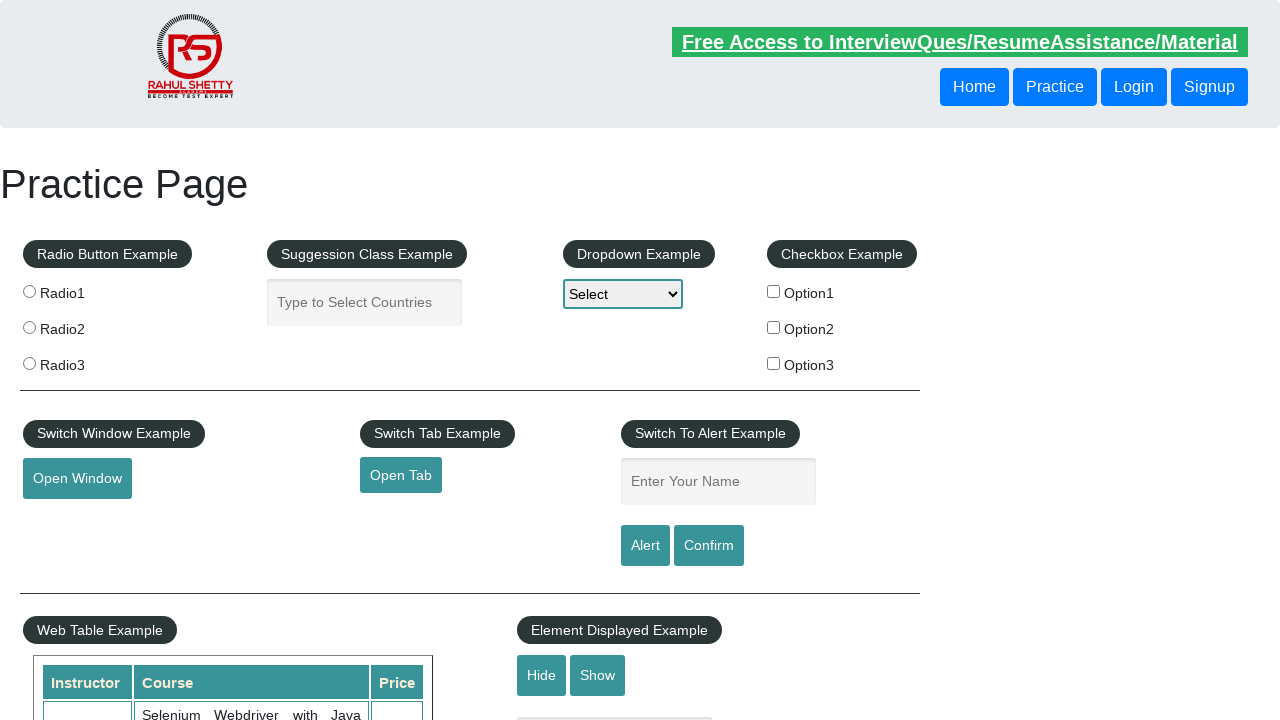

Waited 1000ms for alert to be processed
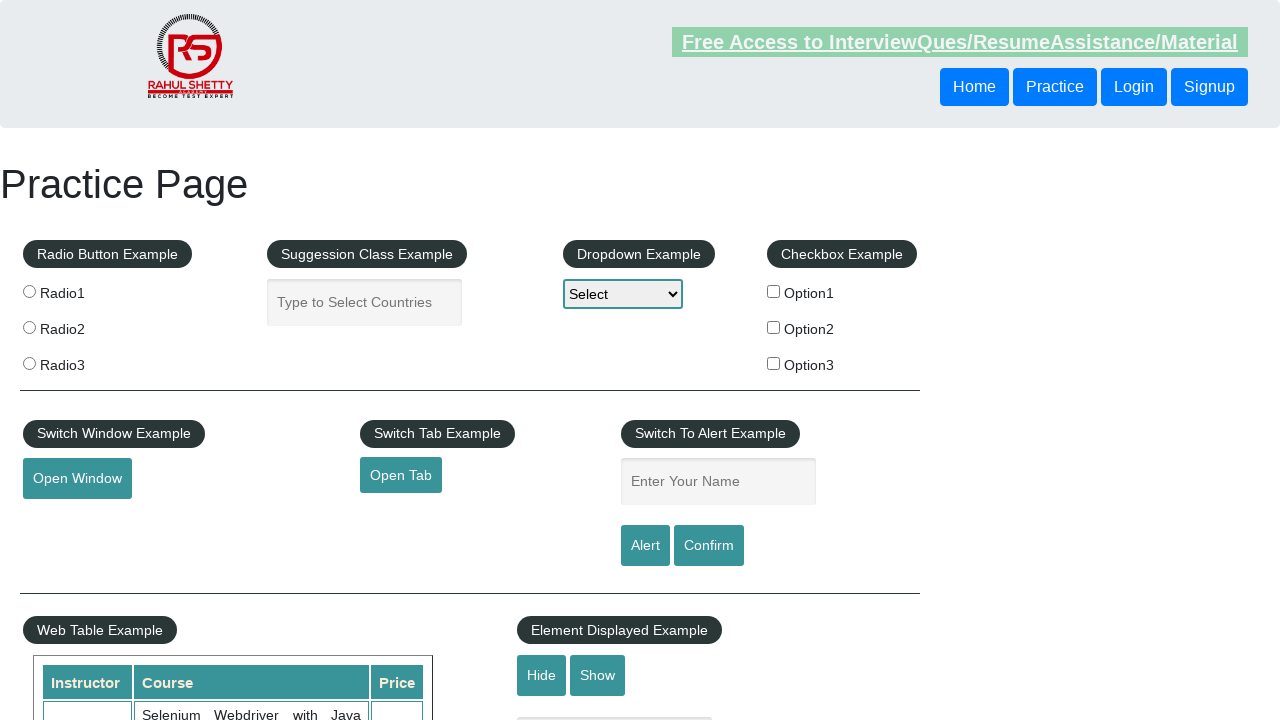

Filled name field with 'Vishal' again on #name
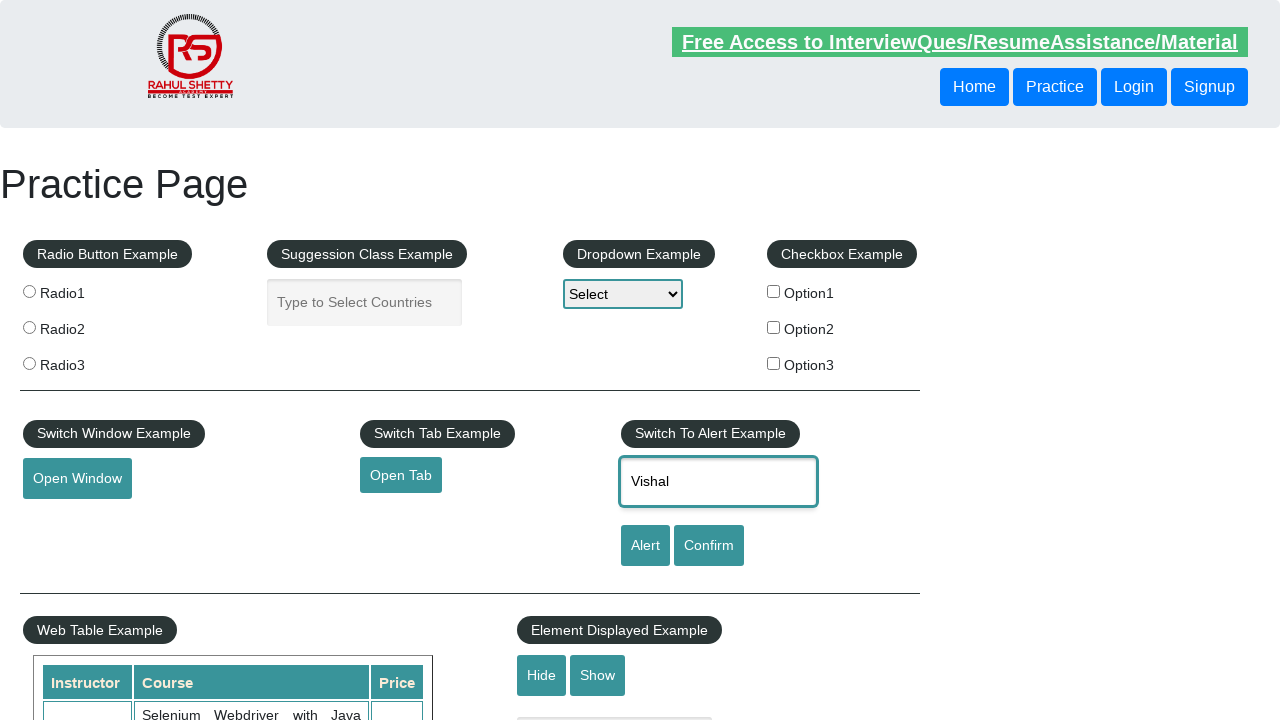

Set up dialog handler to dismiss confirm dialogs
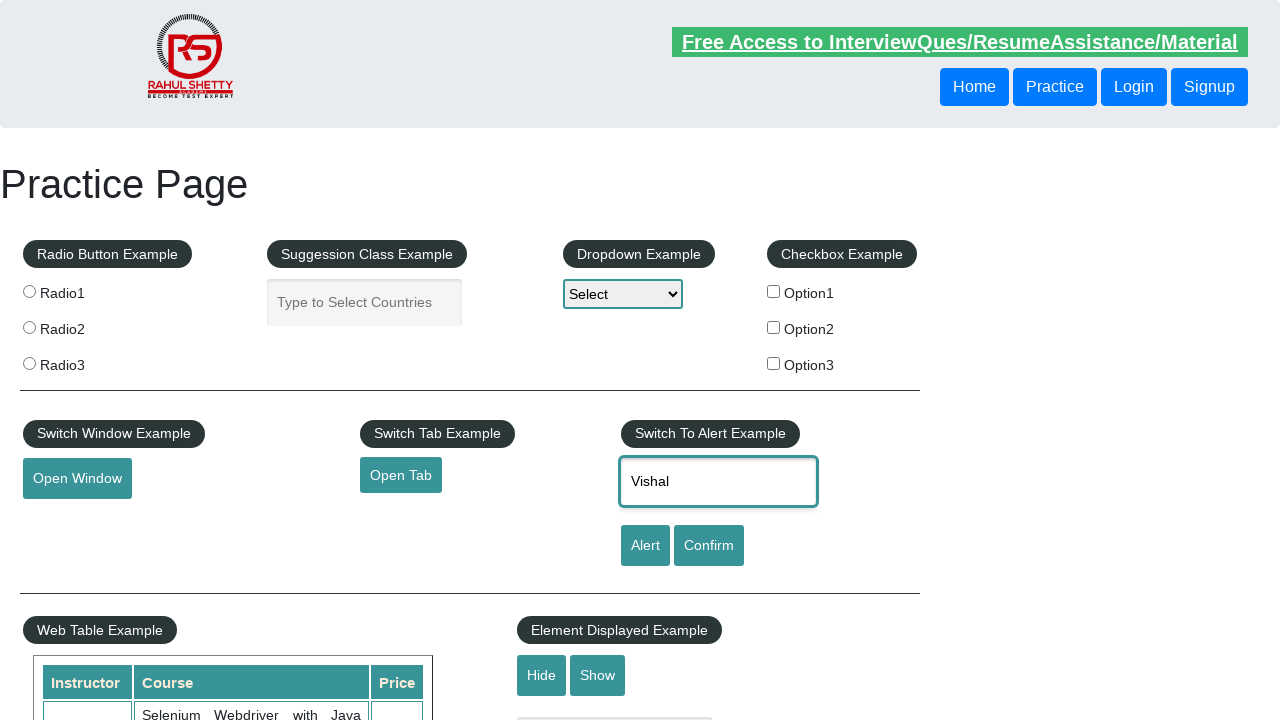

Clicked confirm button to trigger confirm dialog at (709, 546) on #confirmbtn
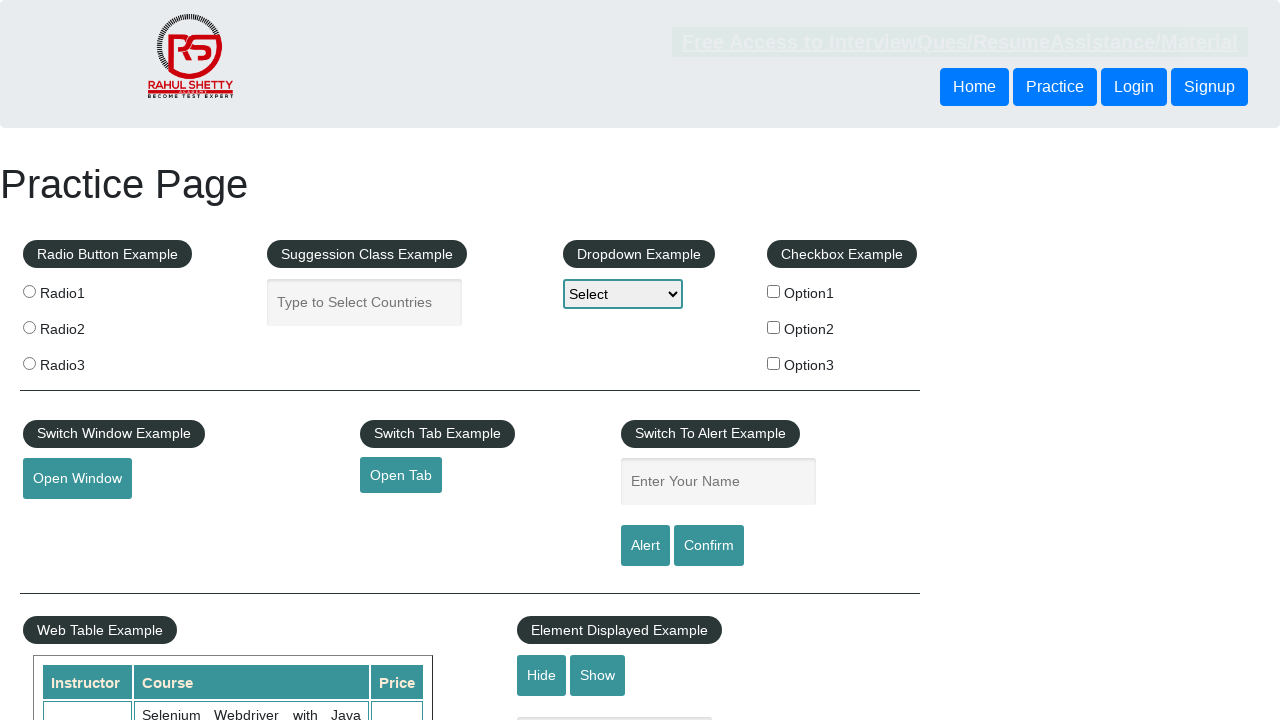

Waited 1000ms for confirm dialog to be processed
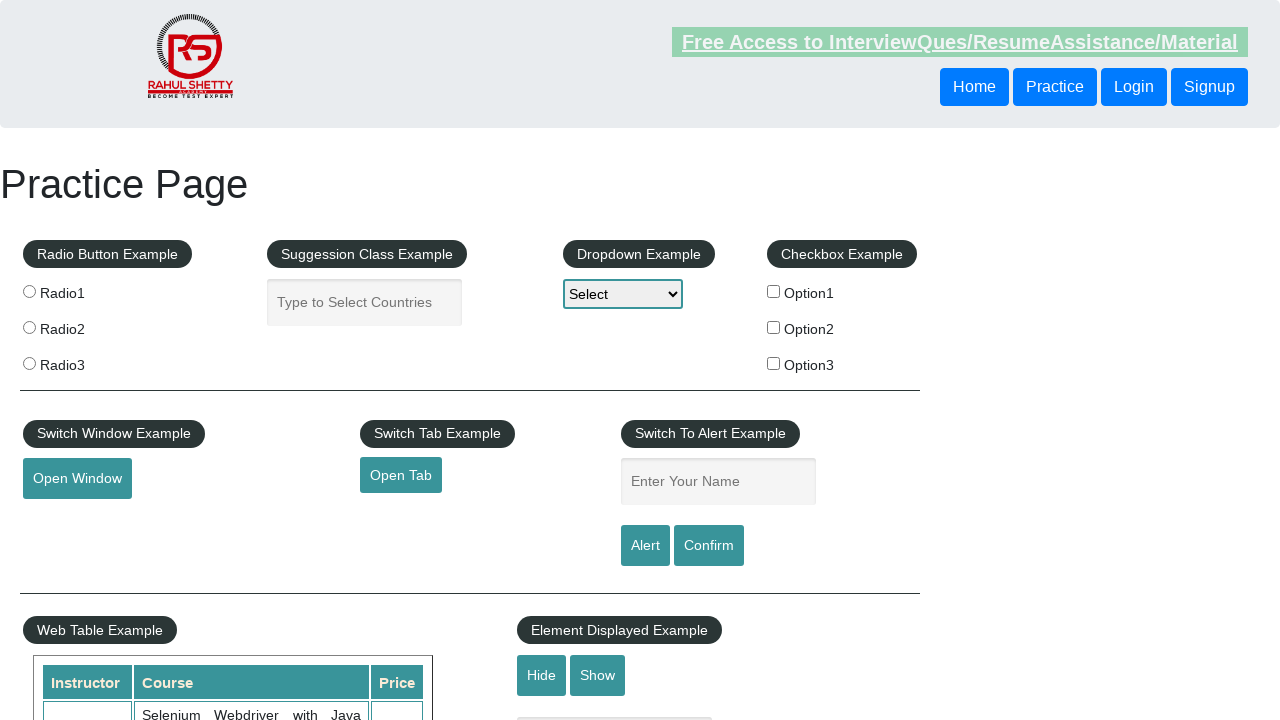

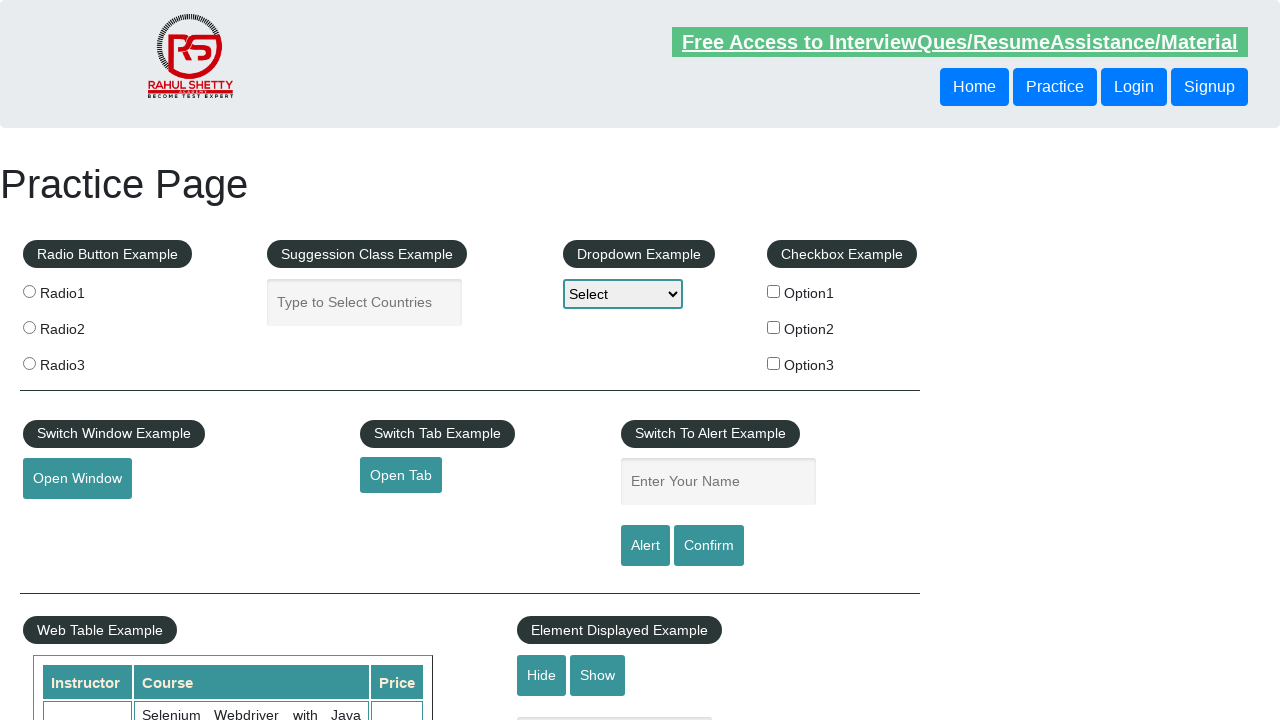